Tests click-and-hold interaction by performing a press and hold action on an element and then releasing it

Starting URL: https://www.kirupa.com/html5/press_and_hold.htm

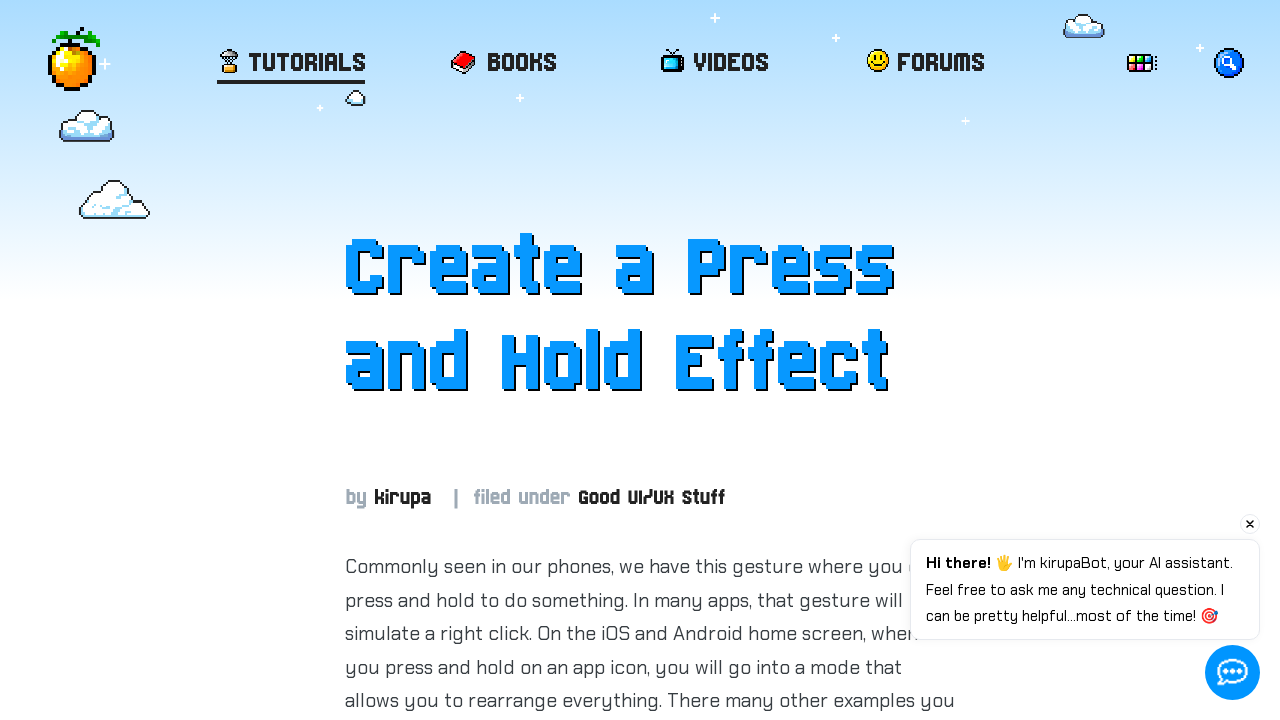

Located the element with id 'item' to interact with
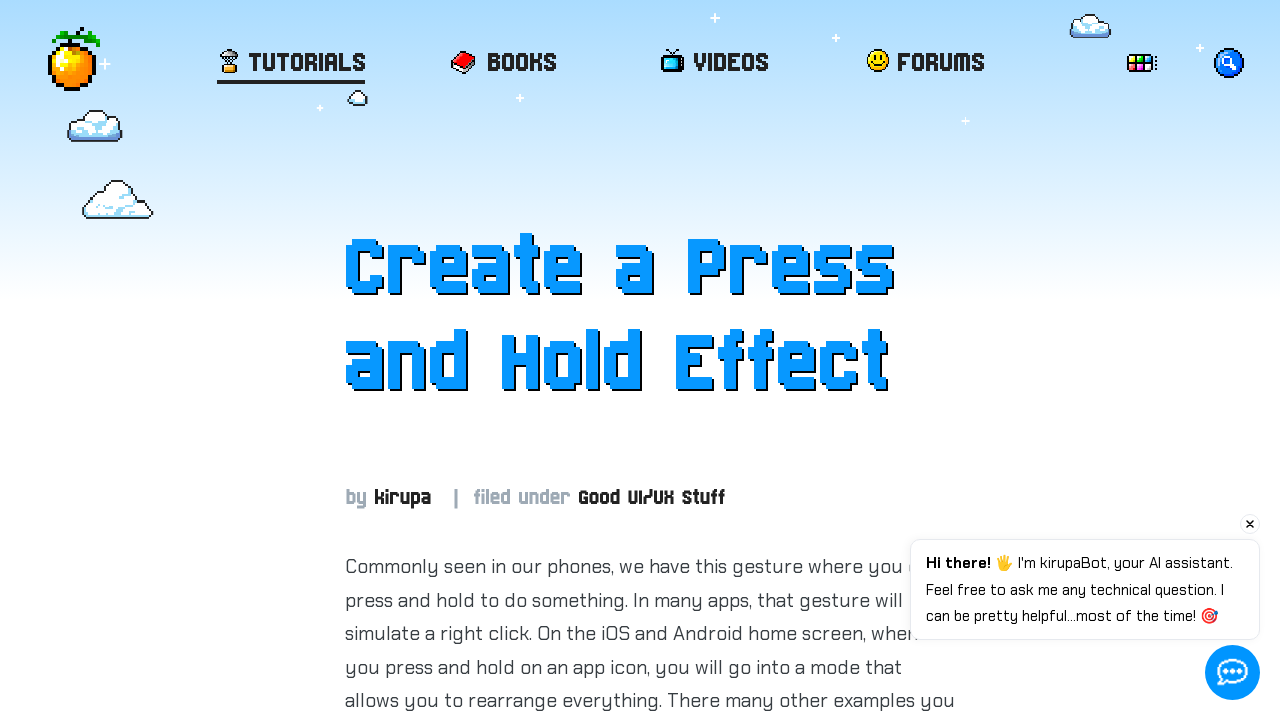

Hovered over the element at (650, 361) on #item
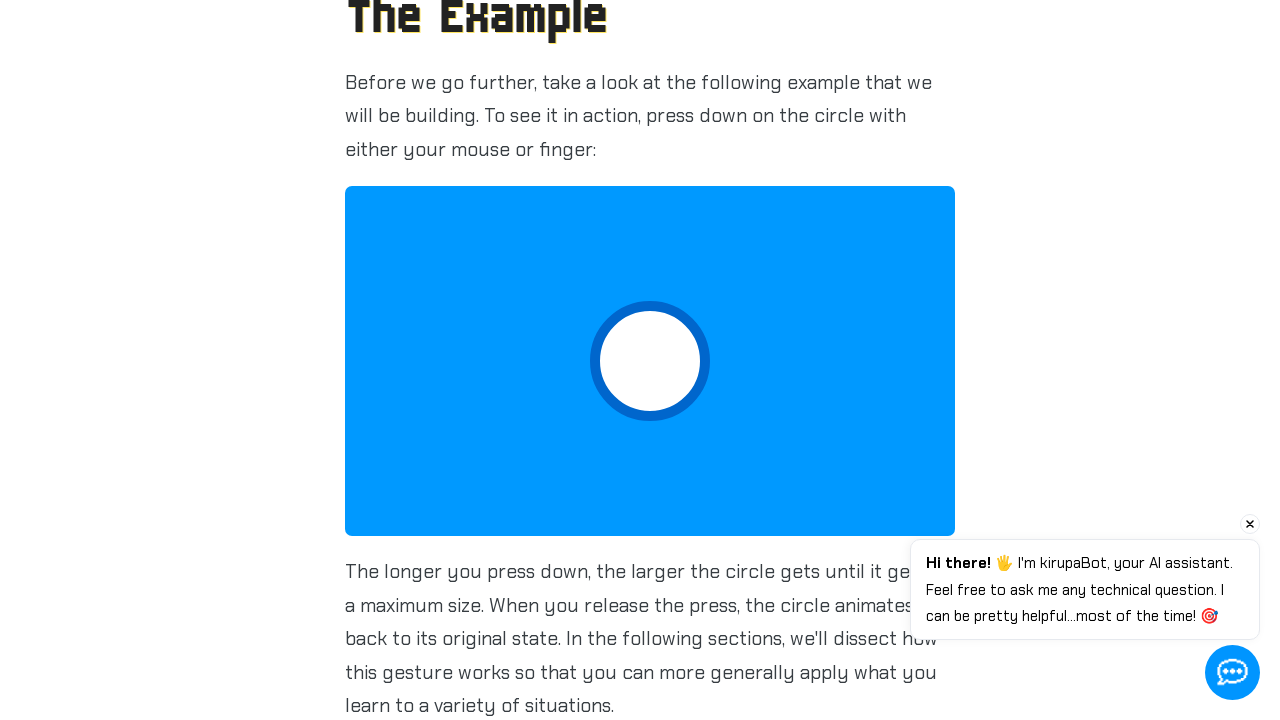

Pressed and held the mouse button down on the element at (650, 361)
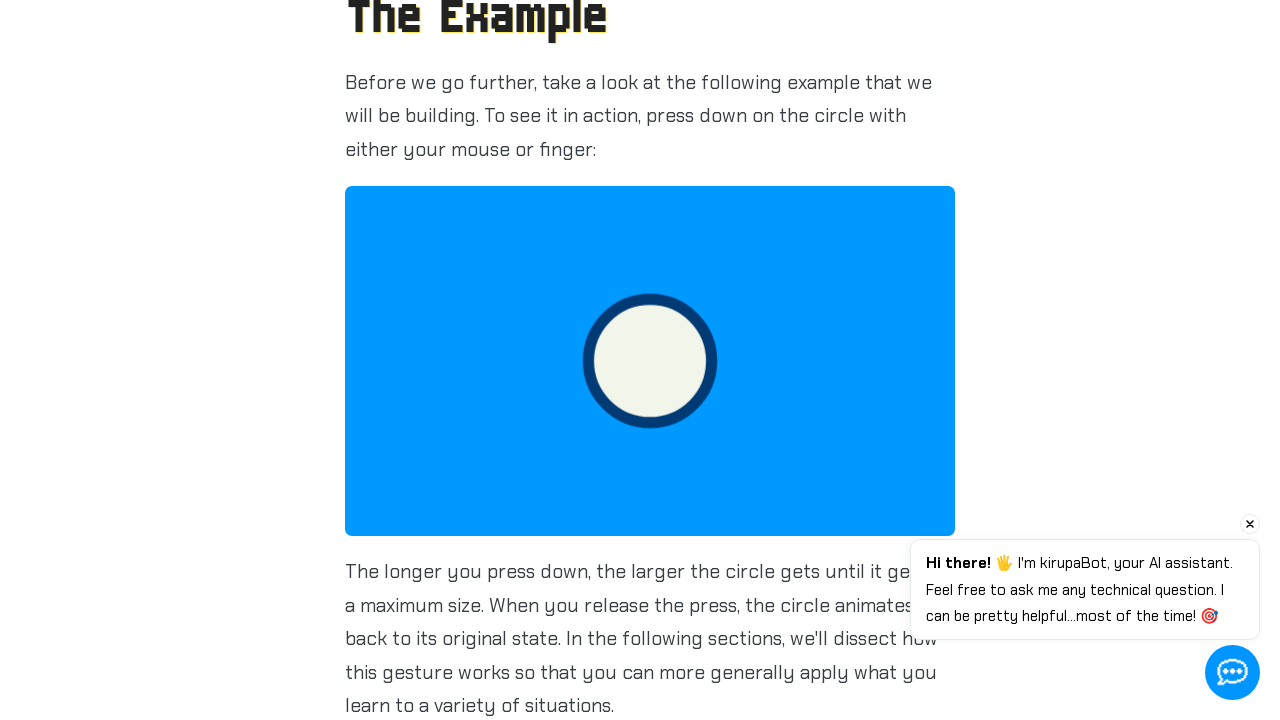

Released the mouse button at (650, 361)
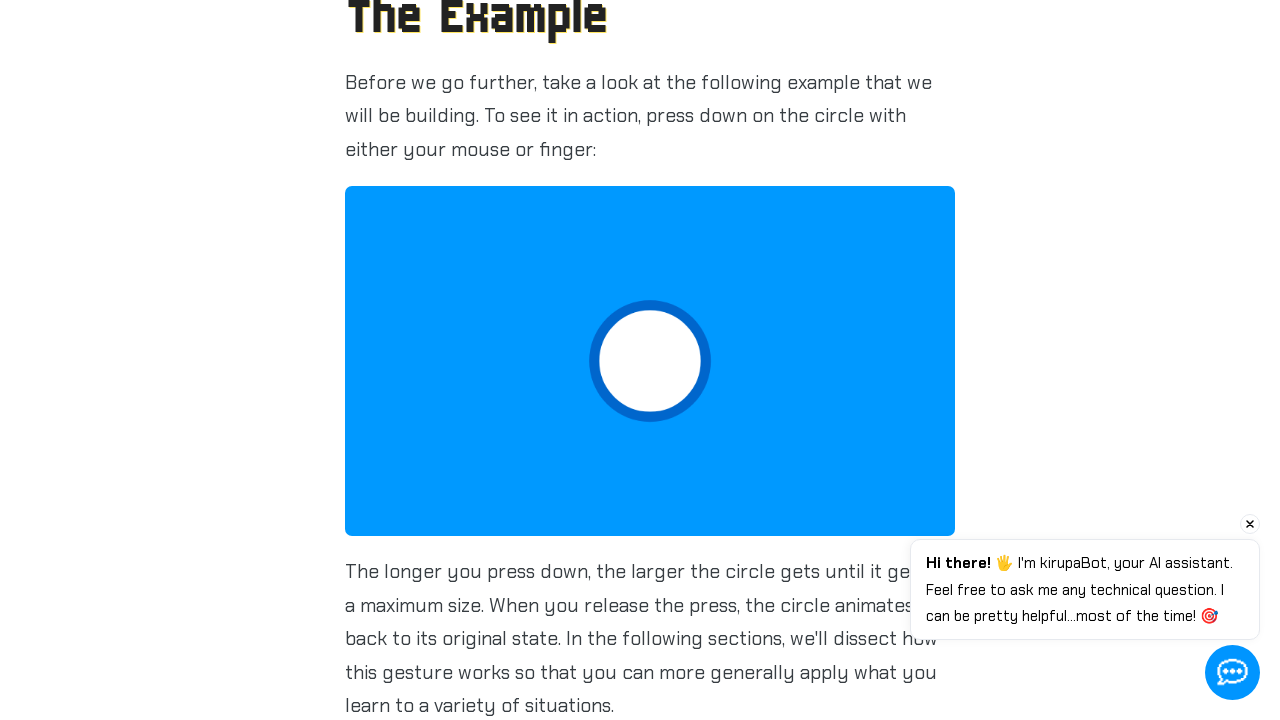

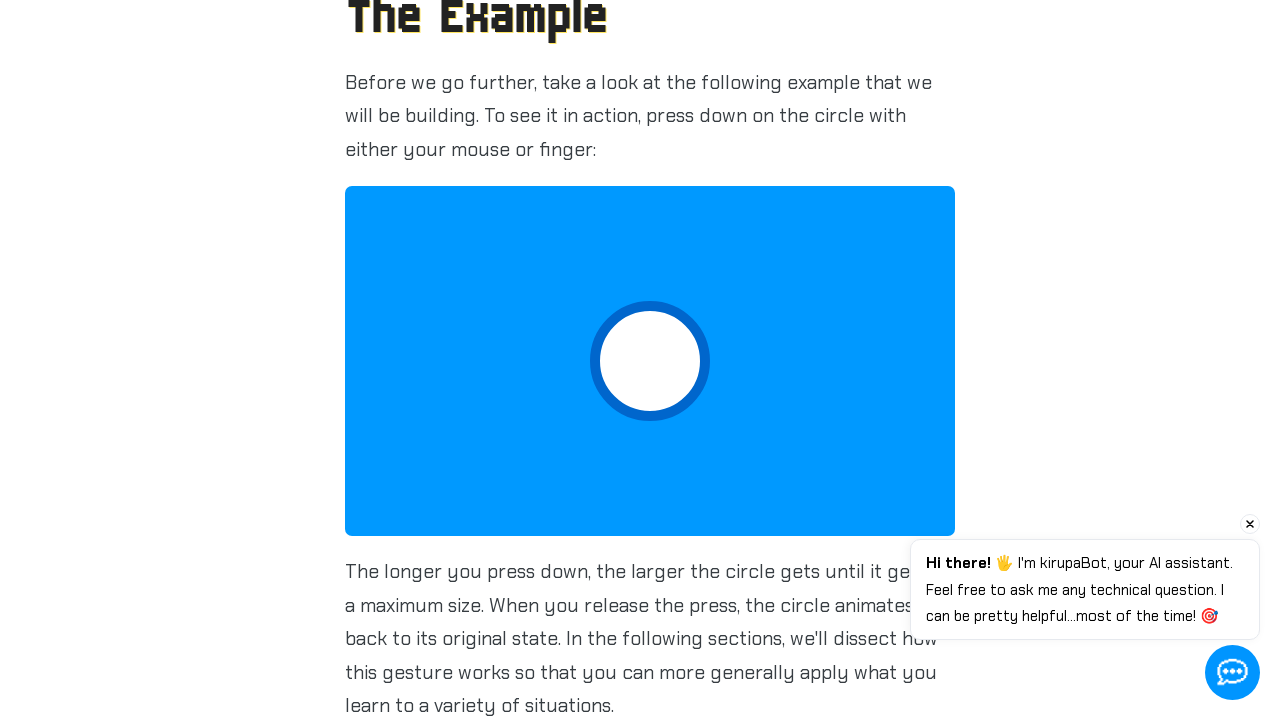